Tests successful form submission with only the required fields (first name, last name, gender, mobile number) and verifies the confirmation modal appears.

Starting URL: https://demoqa.com/automation-practice-form

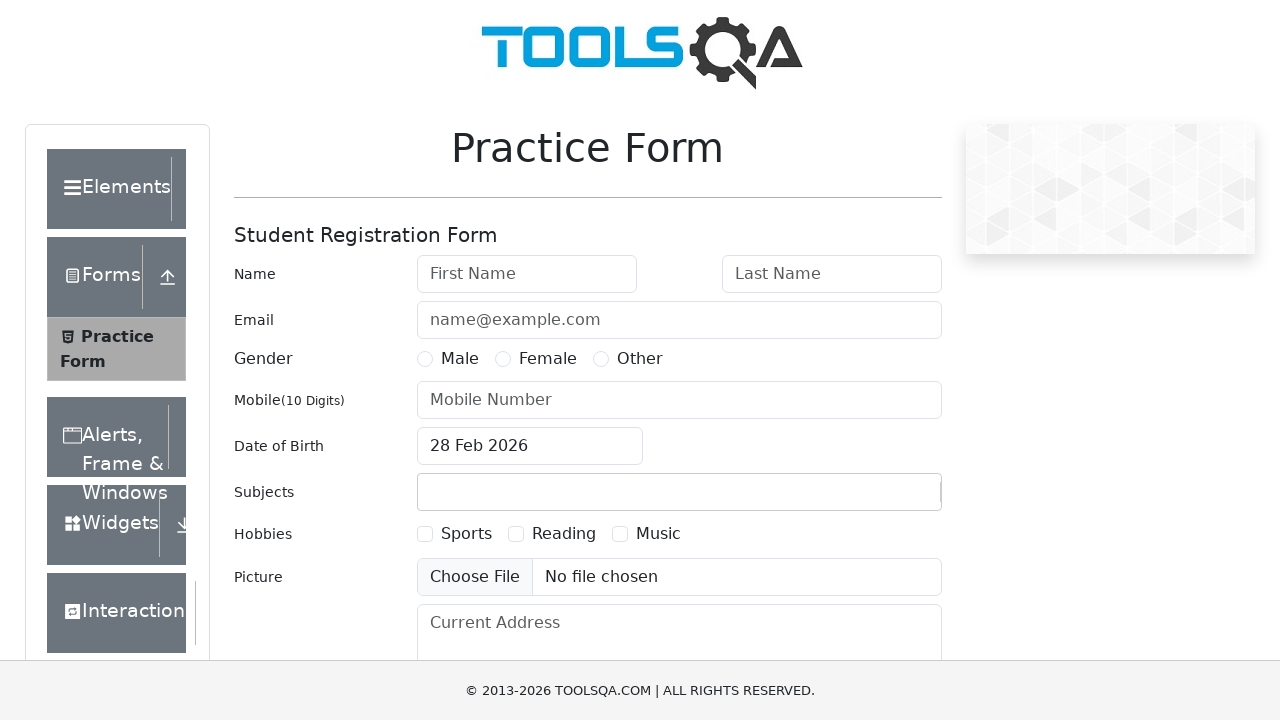

Filled first name field with 'Pedro' on #firstName
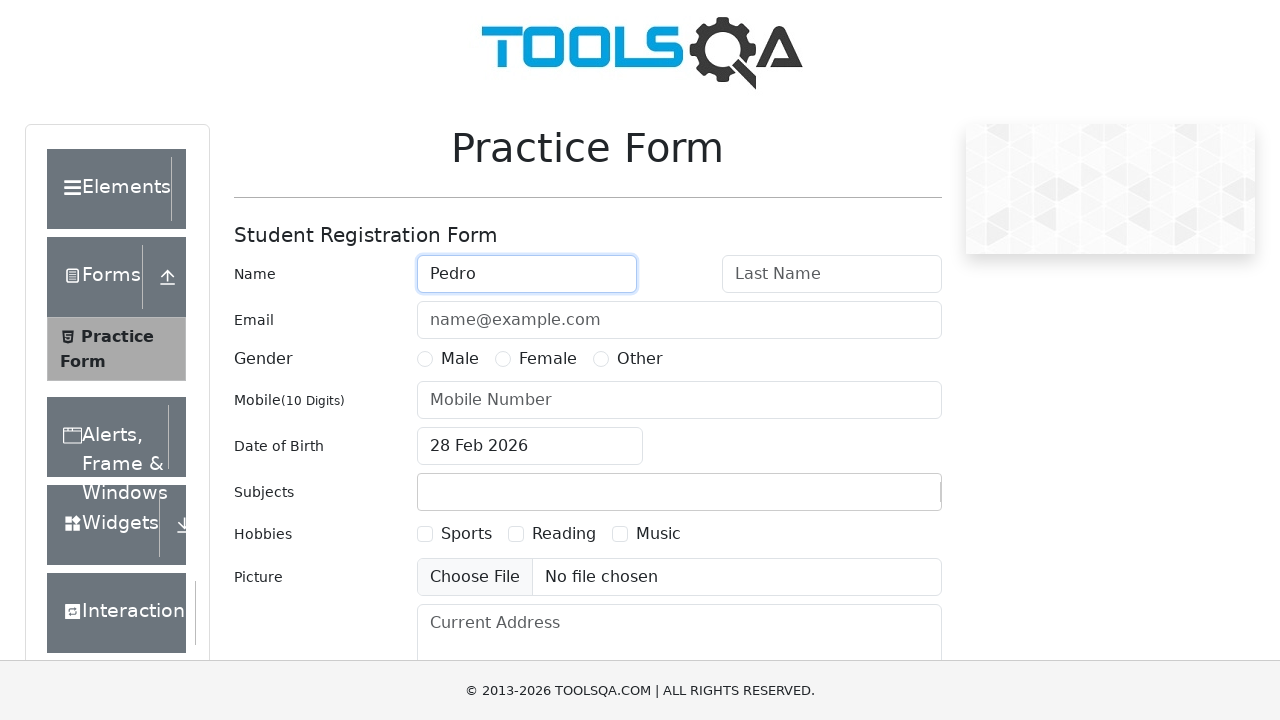

Filled last name field with 'Pablo' on #lastName
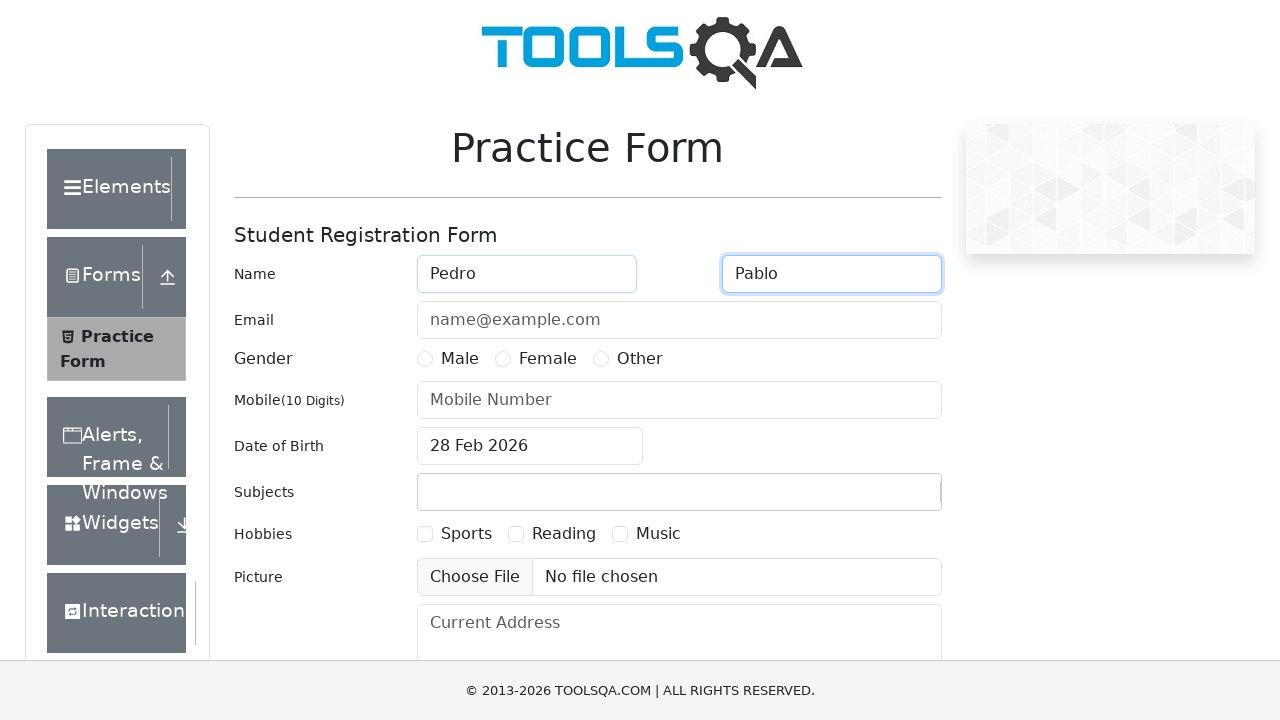

Selected Male gender option at (448, 359) on xpath=//div[@id='genterWrapper']/div[2]/div[1]
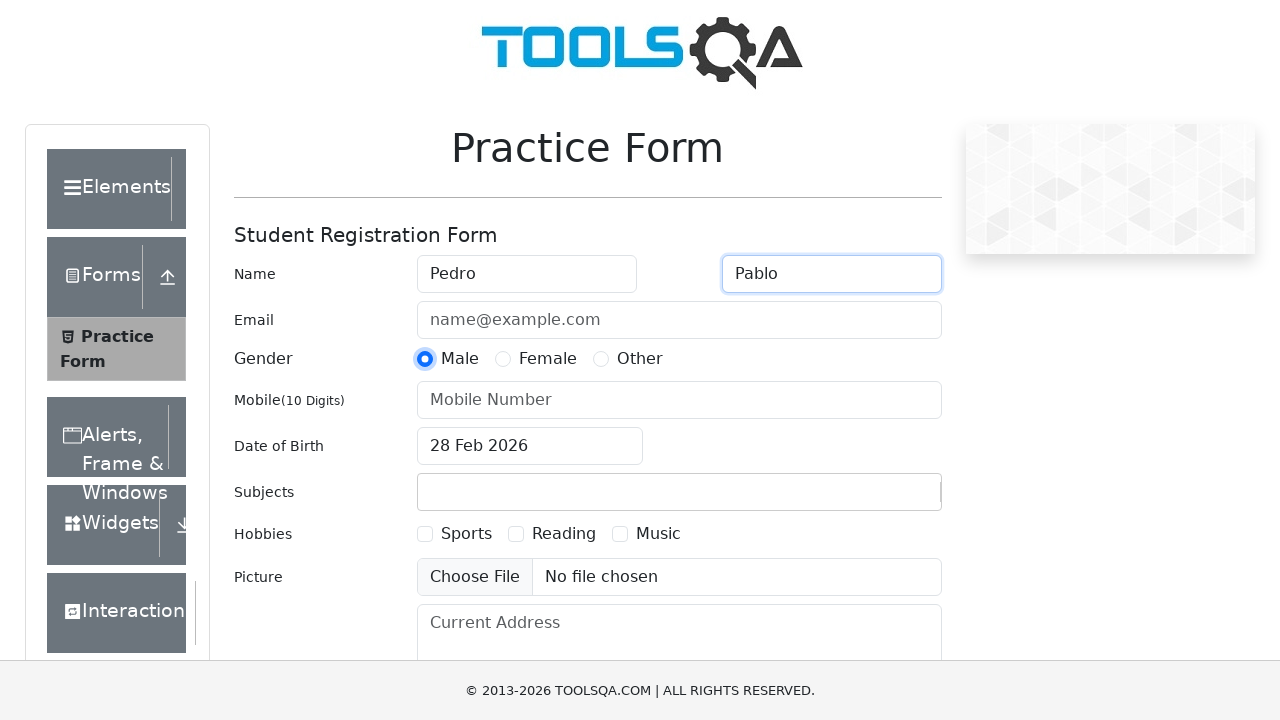

Filled mobile number field with '3121234567' on #userNumber
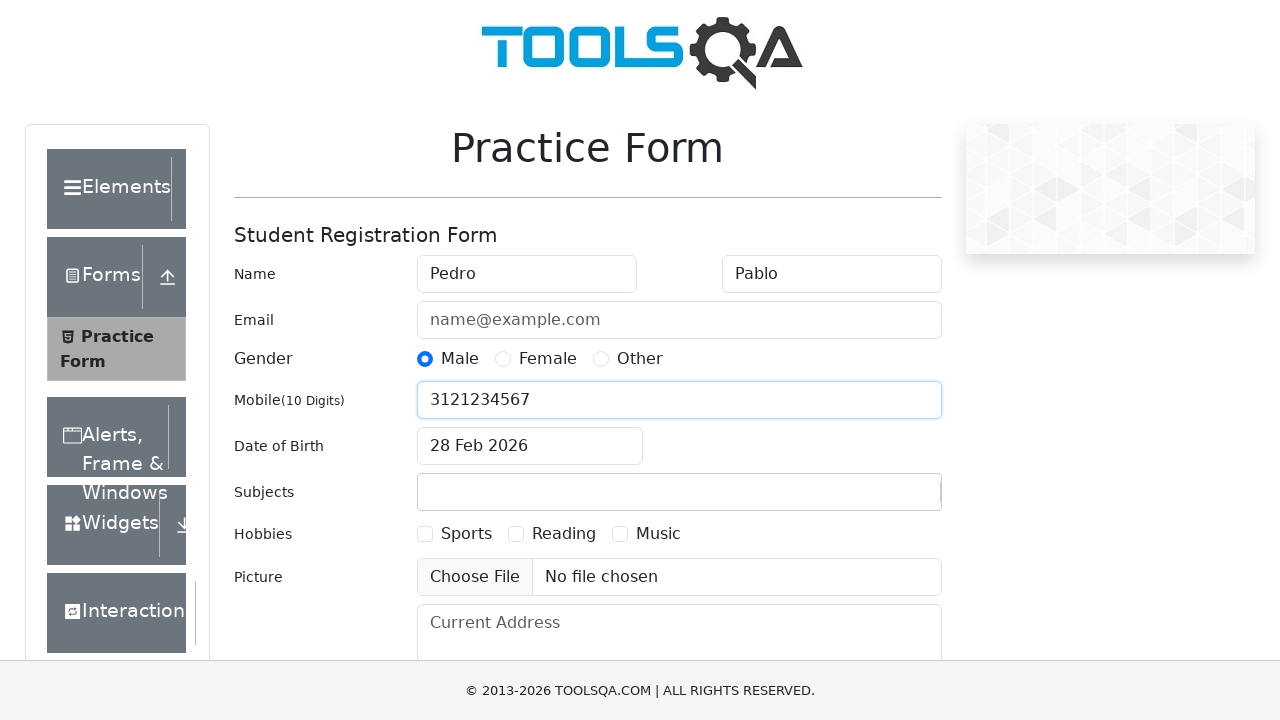

Clicked submit button to submit the form at (885, 499) on #submit
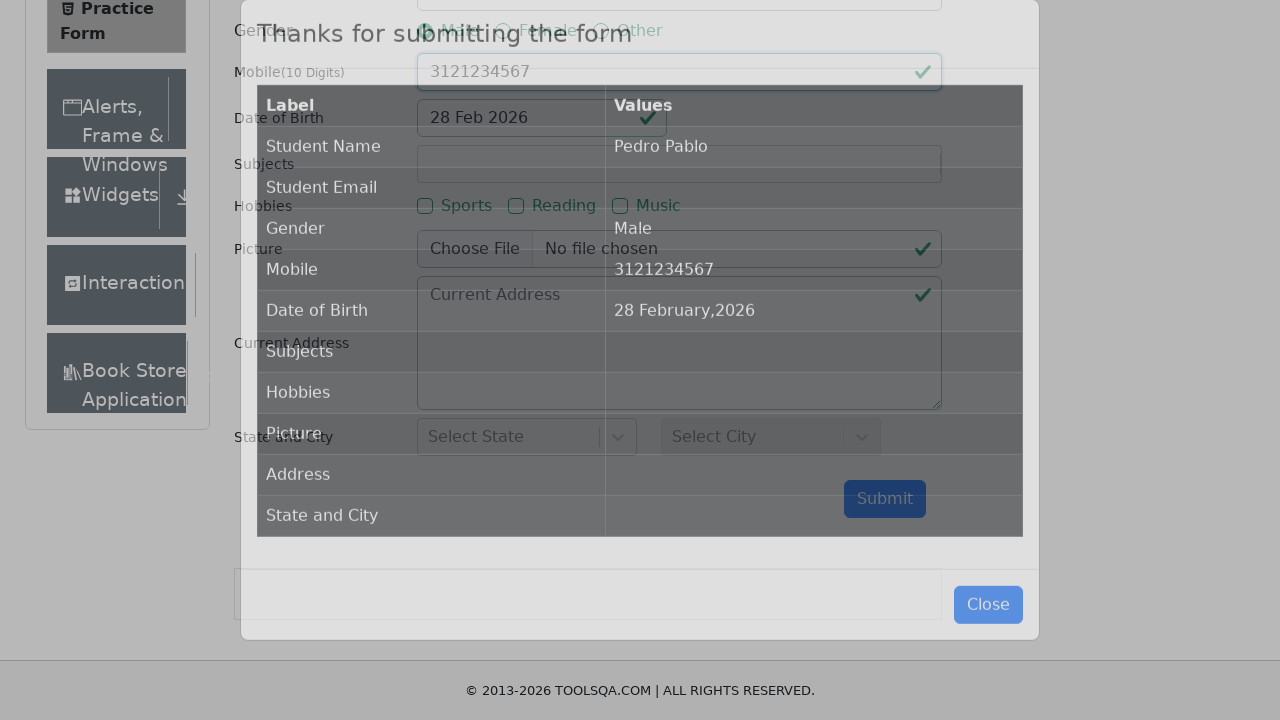

Confirmation modal appeared successfully
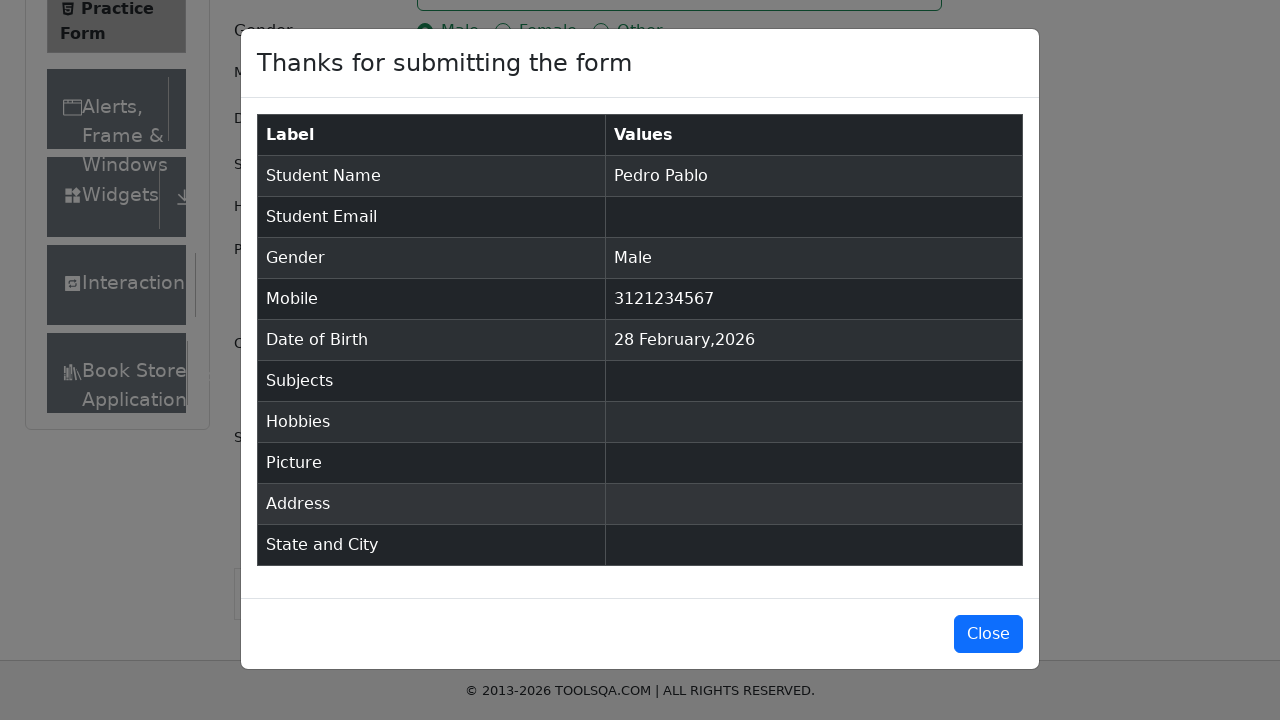

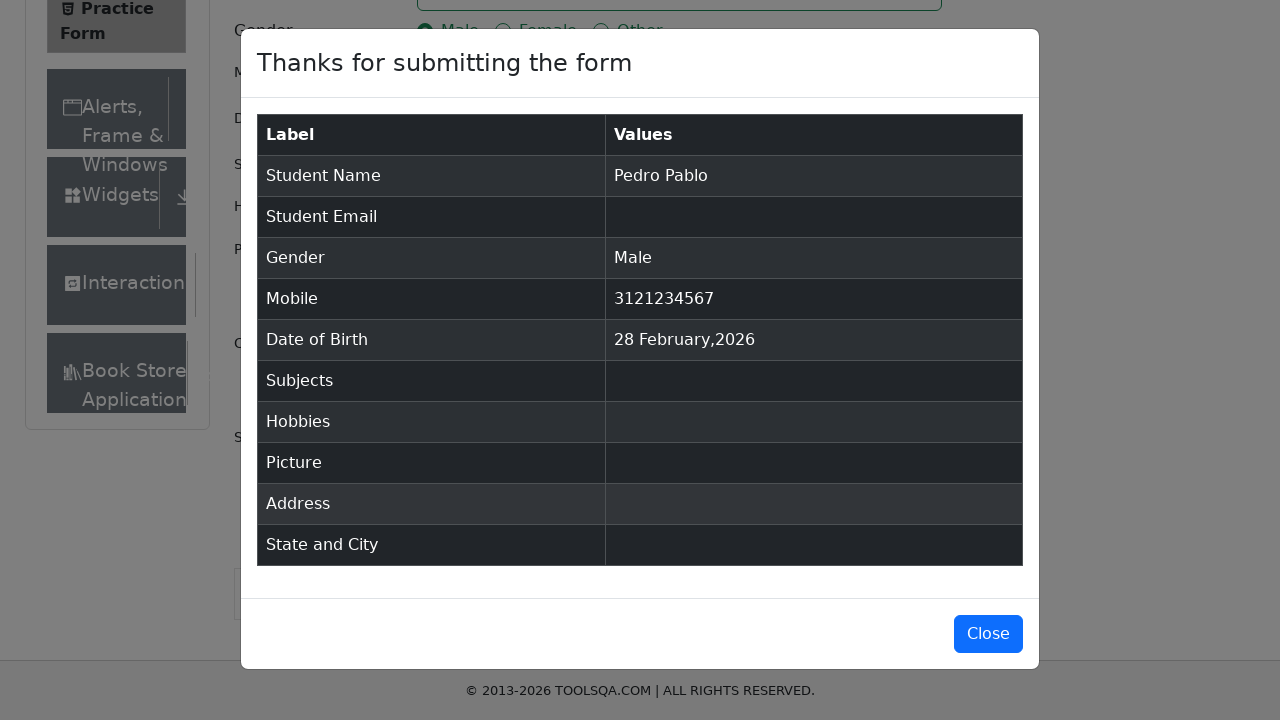